Tests that todo data persists after page reload

Starting URL: https://demo.playwright.dev/todomvc

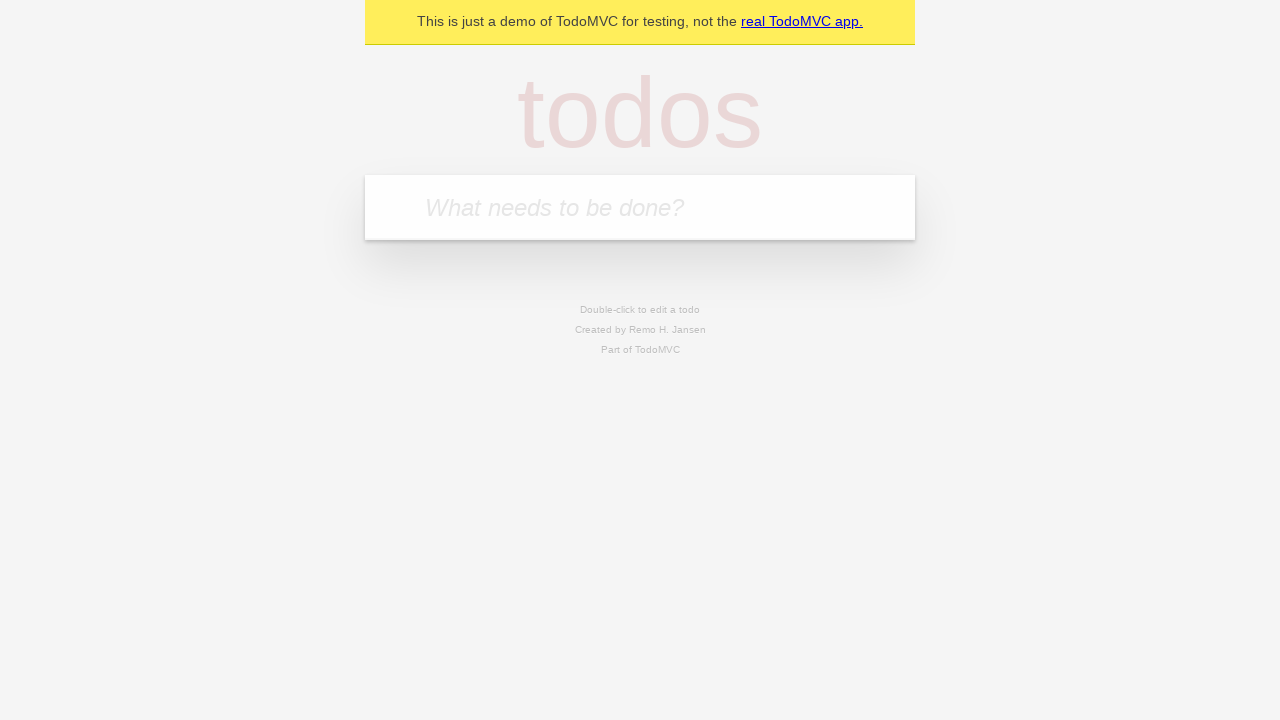

Filled todo input with 'buy some cheese' on internal:attr=[placeholder="What needs to be done?"i]
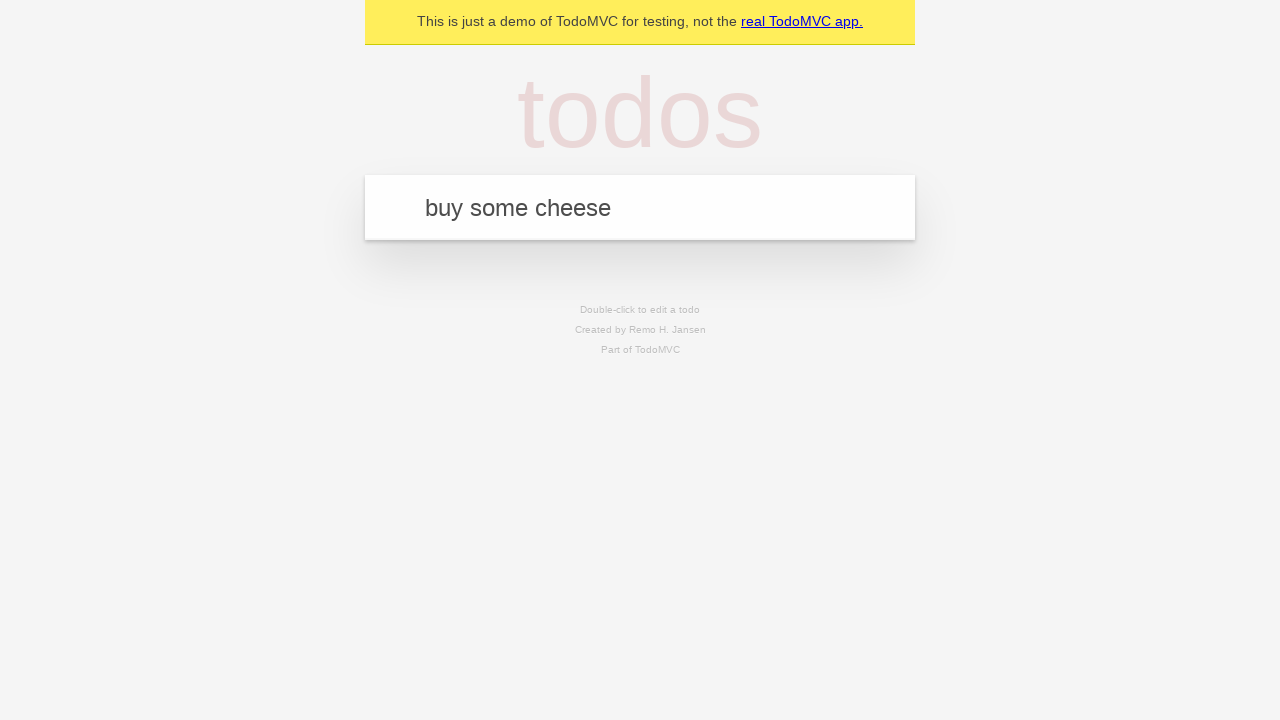

Pressed Enter to create todo 'buy some cheese' on internal:attr=[placeholder="What needs to be done?"i]
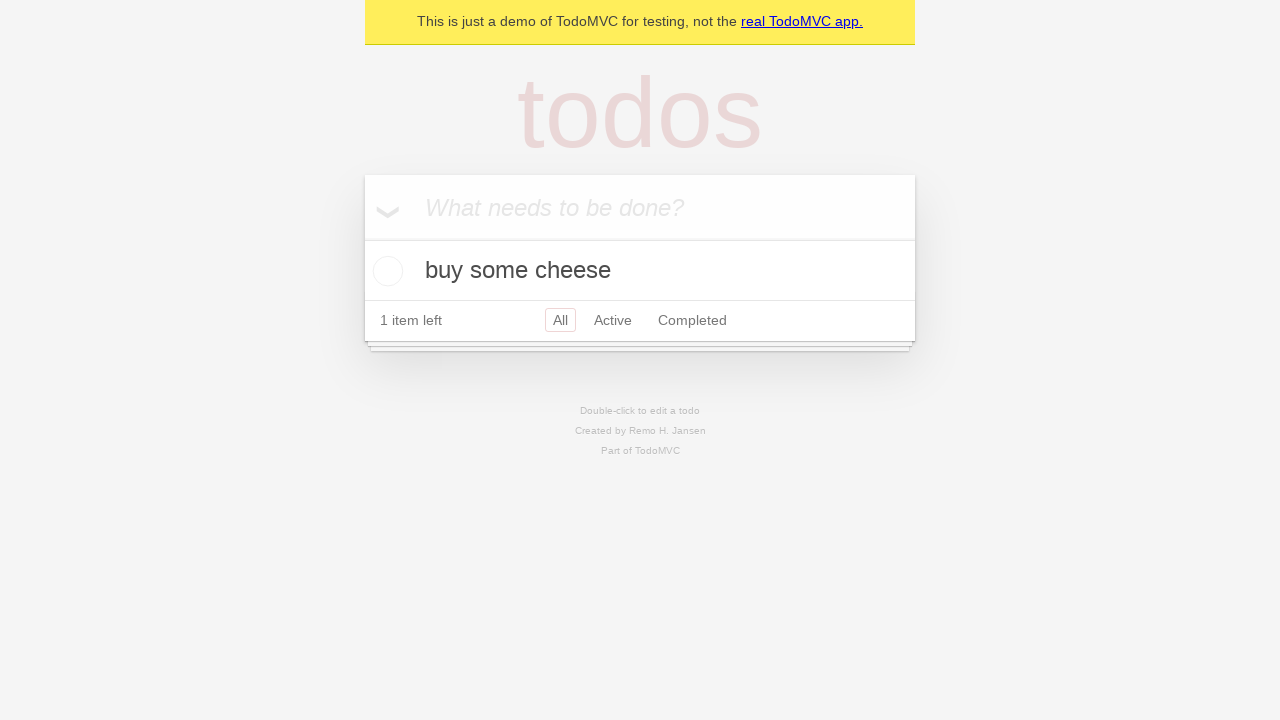

Filled todo input with 'feed the cat' on internal:attr=[placeholder="What needs to be done?"i]
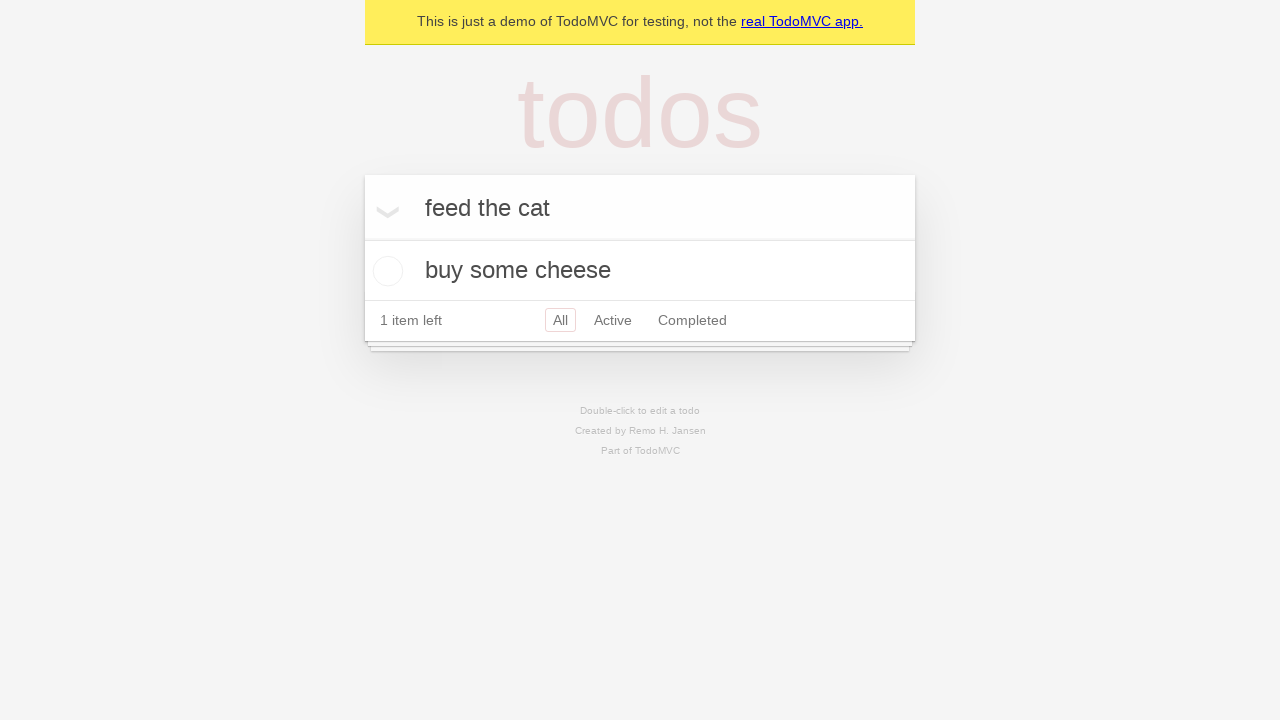

Pressed Enter to create todo 'feed the cat' on internal:attr=[placeholder="What needs to be done?"i]
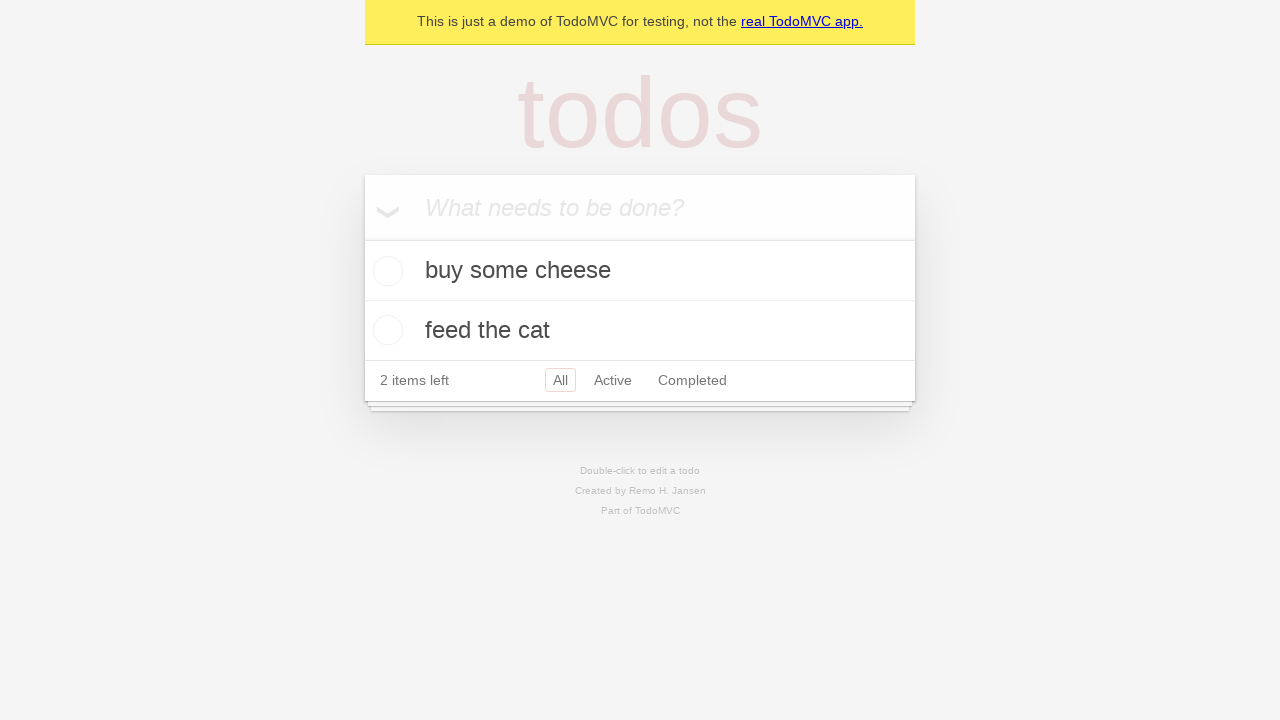

Waited for both todo items to appear in the DOM
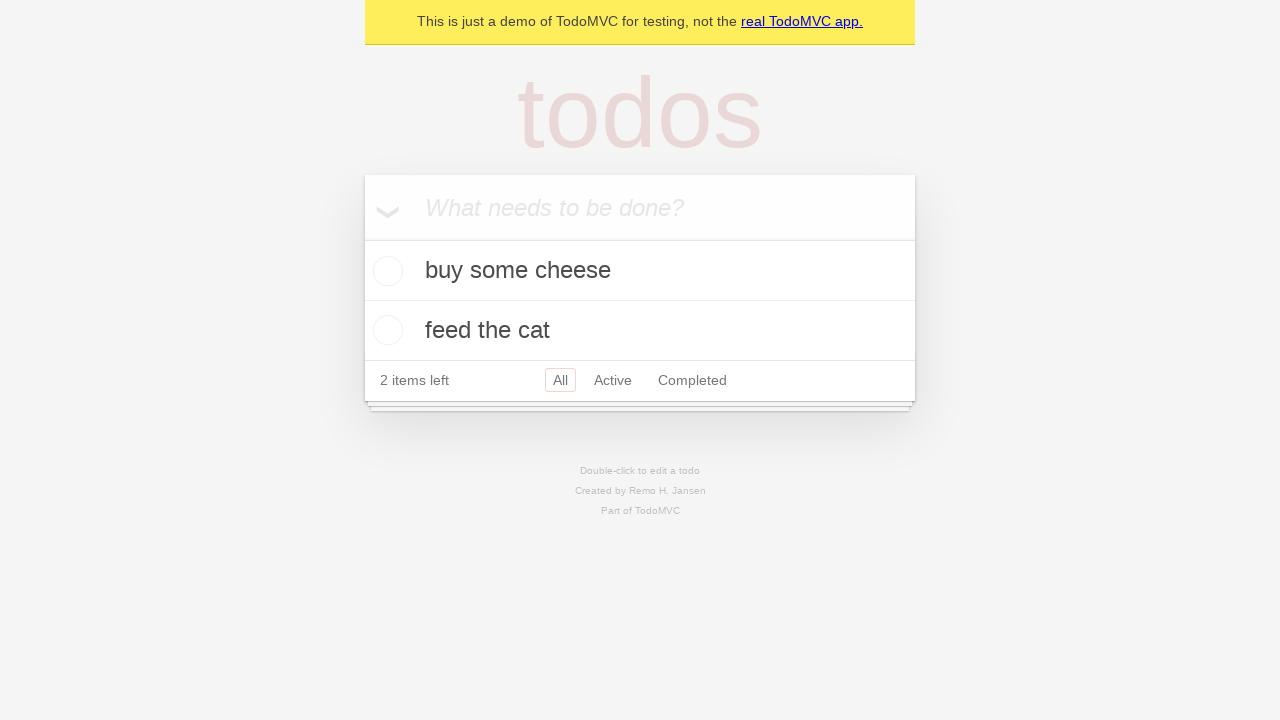

Retrieved all todo items
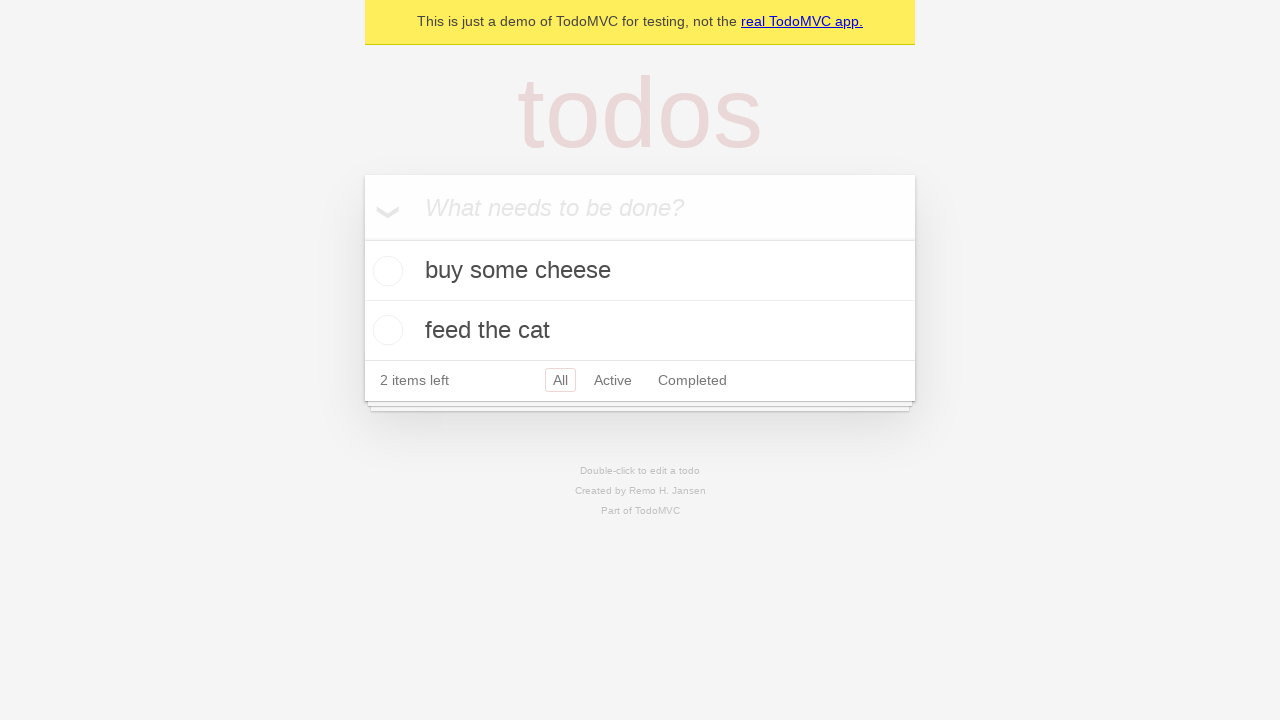

Retrieved checkbox for first todo item
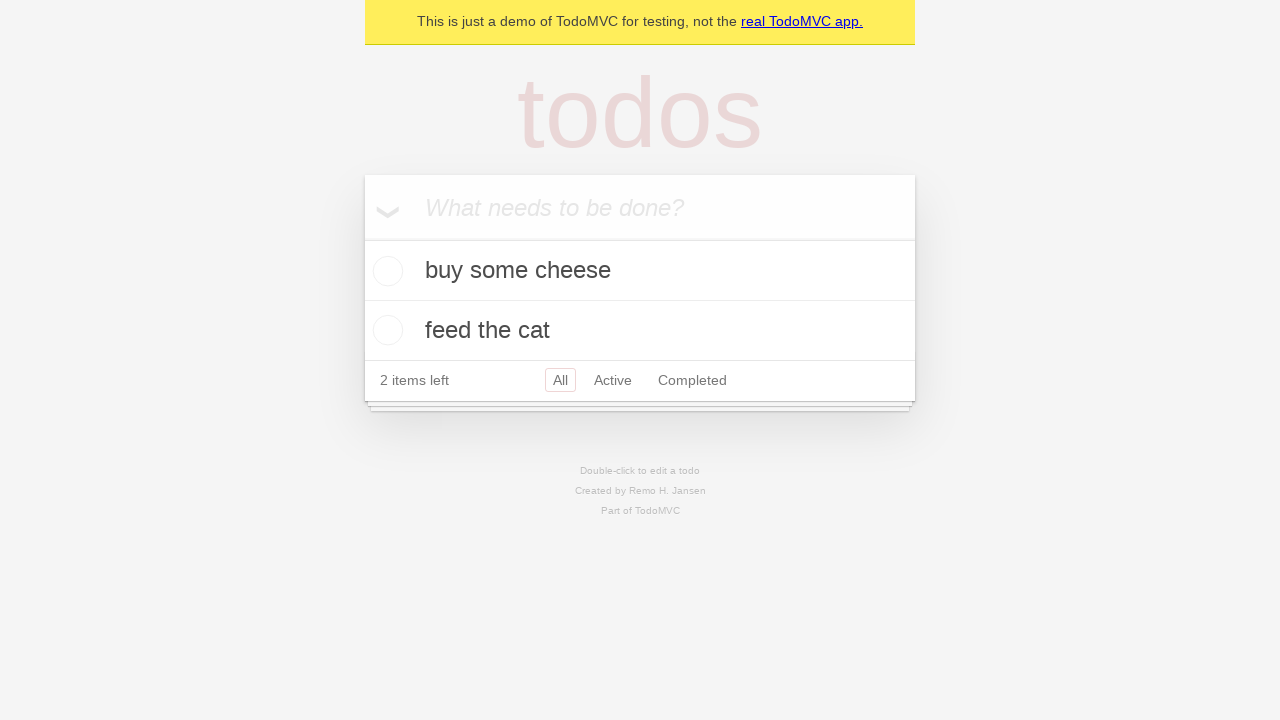

Checked the first todo item at (385, 271) on internal:testid=[data-testid="todo-item"s] >> nth=0 >> internal:role=checkbox
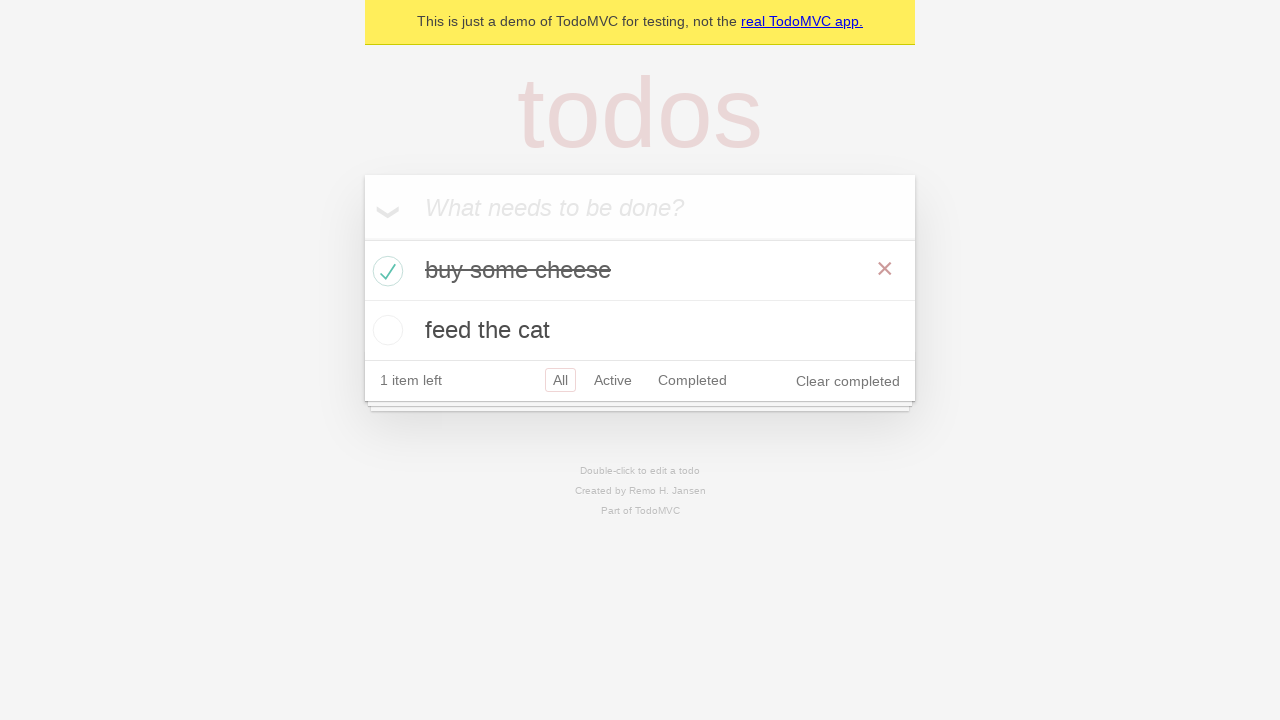

Reloaded the page to verify data persistence
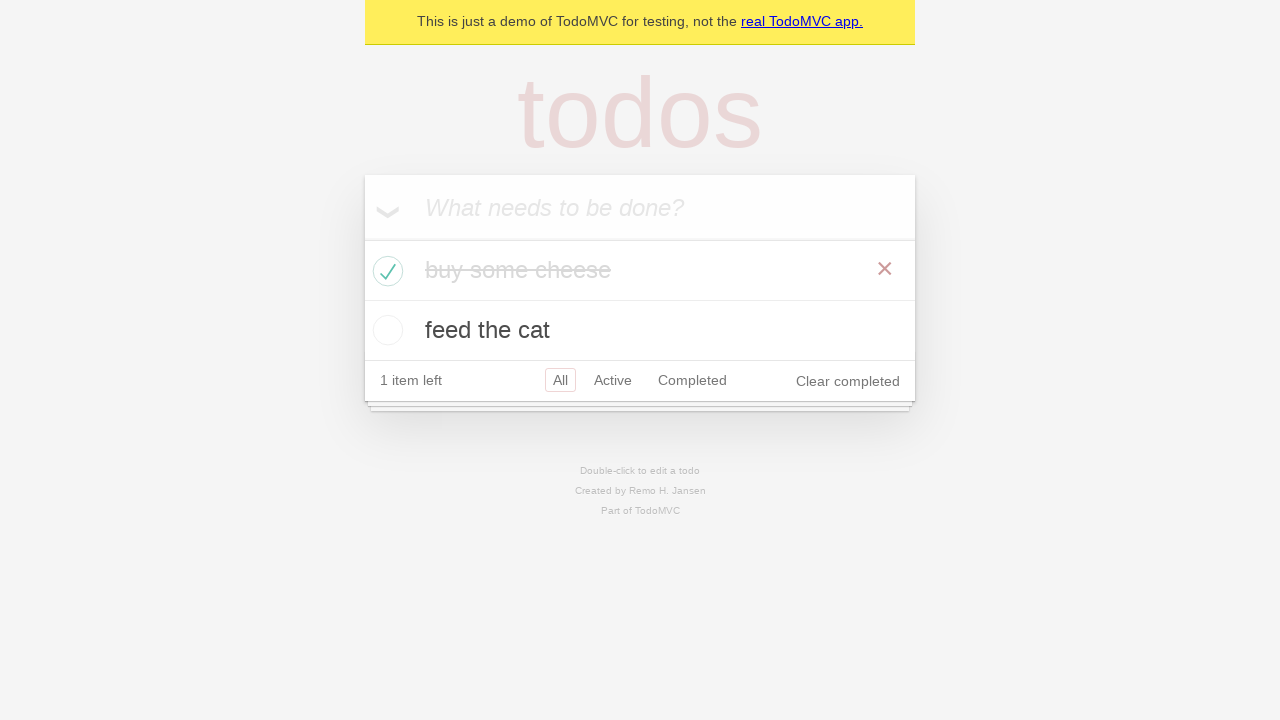

Waited for both todo items to be restored after page reload
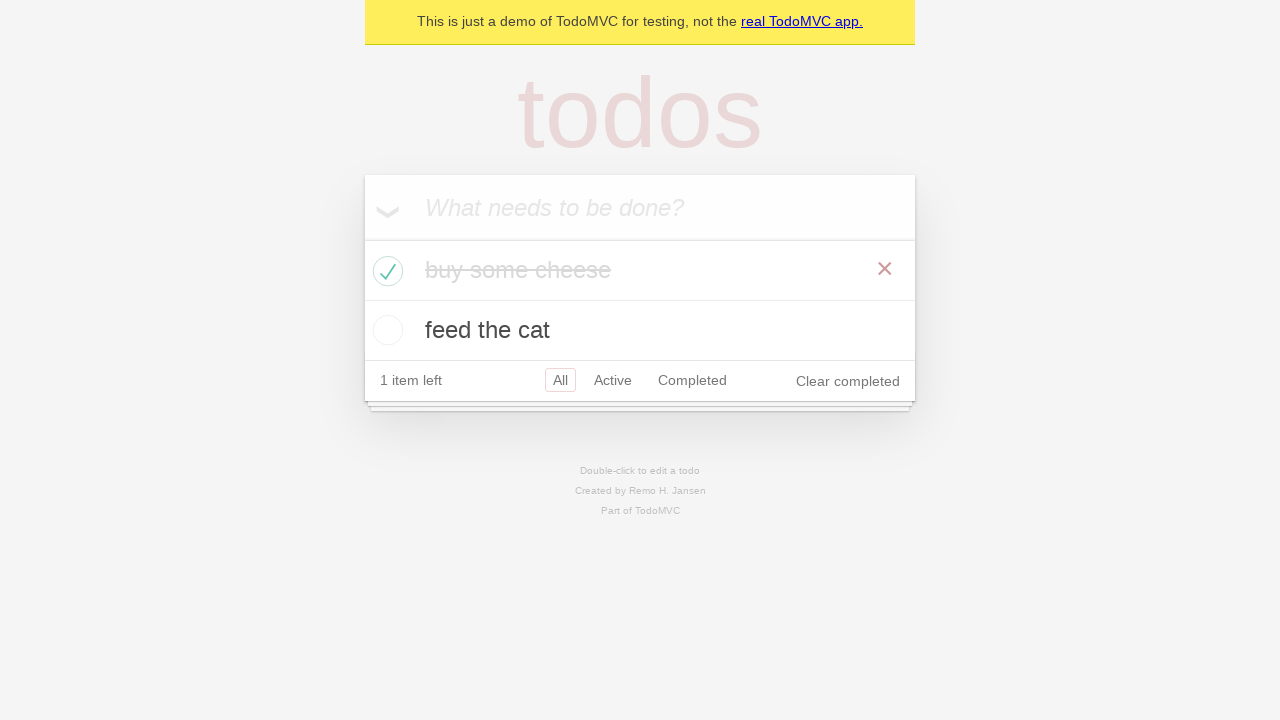

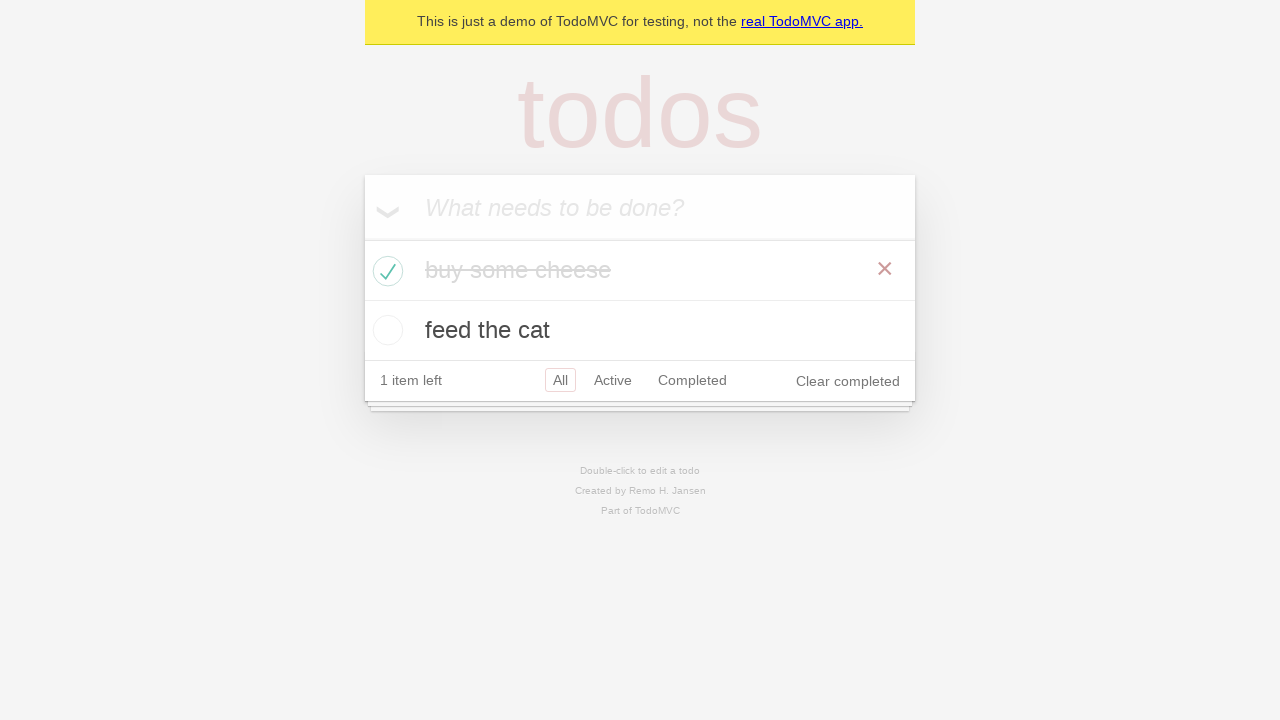